Tests login form by filling email and password fields using JavaScript evaluation on a tutorialspoint practice page

Starting URL: https://www.tutorialspoint.com/selenium/practice/login.php

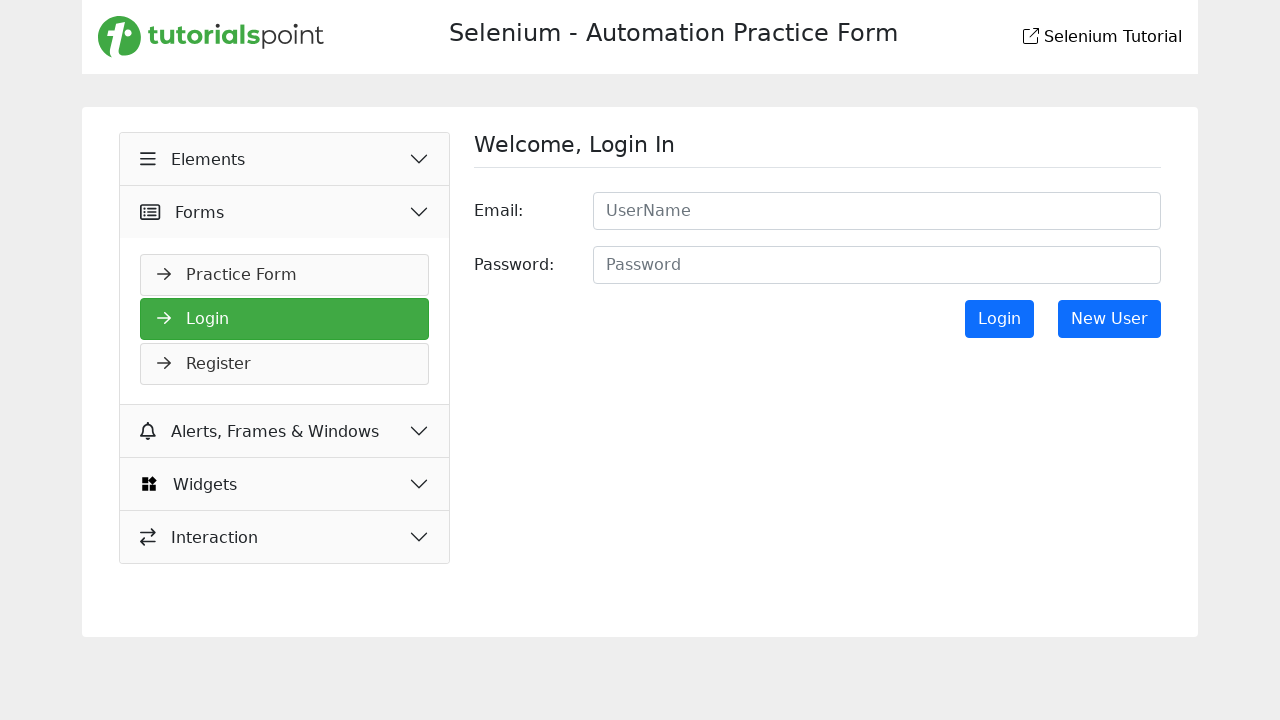

Filled password field with 'testpass123' using JavaScript evaluation
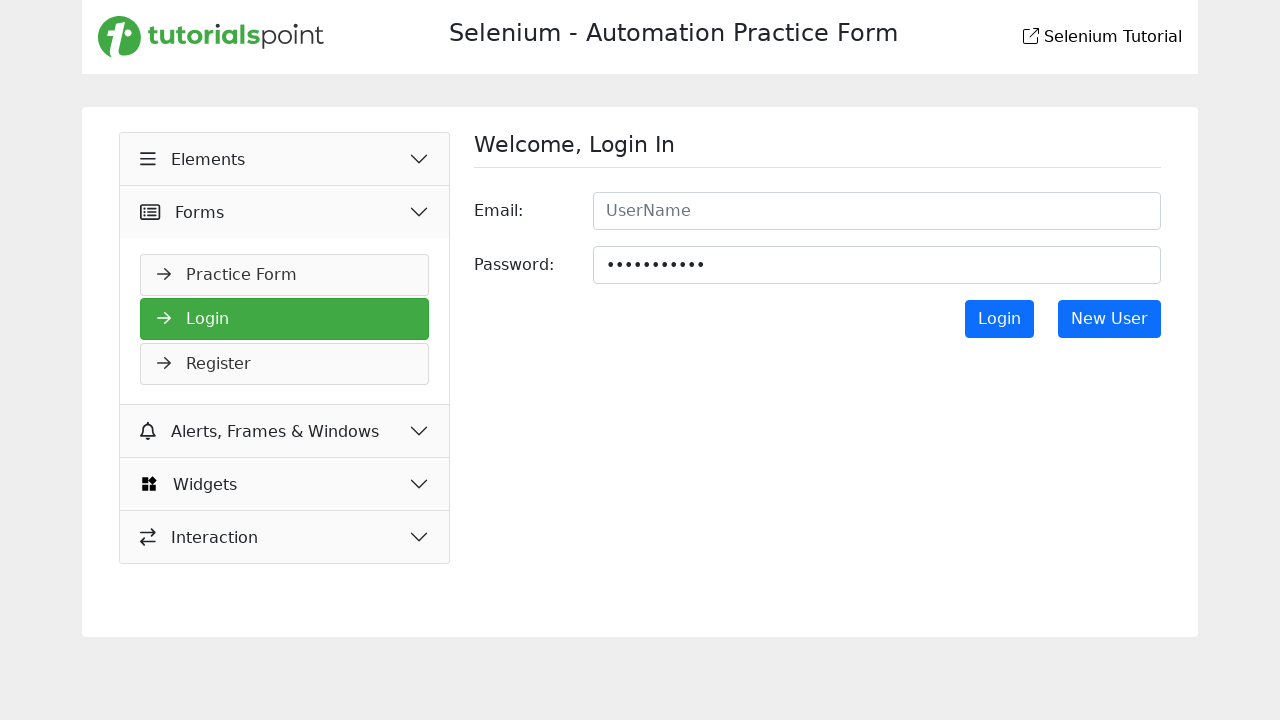

Filled email field with 'testuser@example.com' using JavaScript evaluation
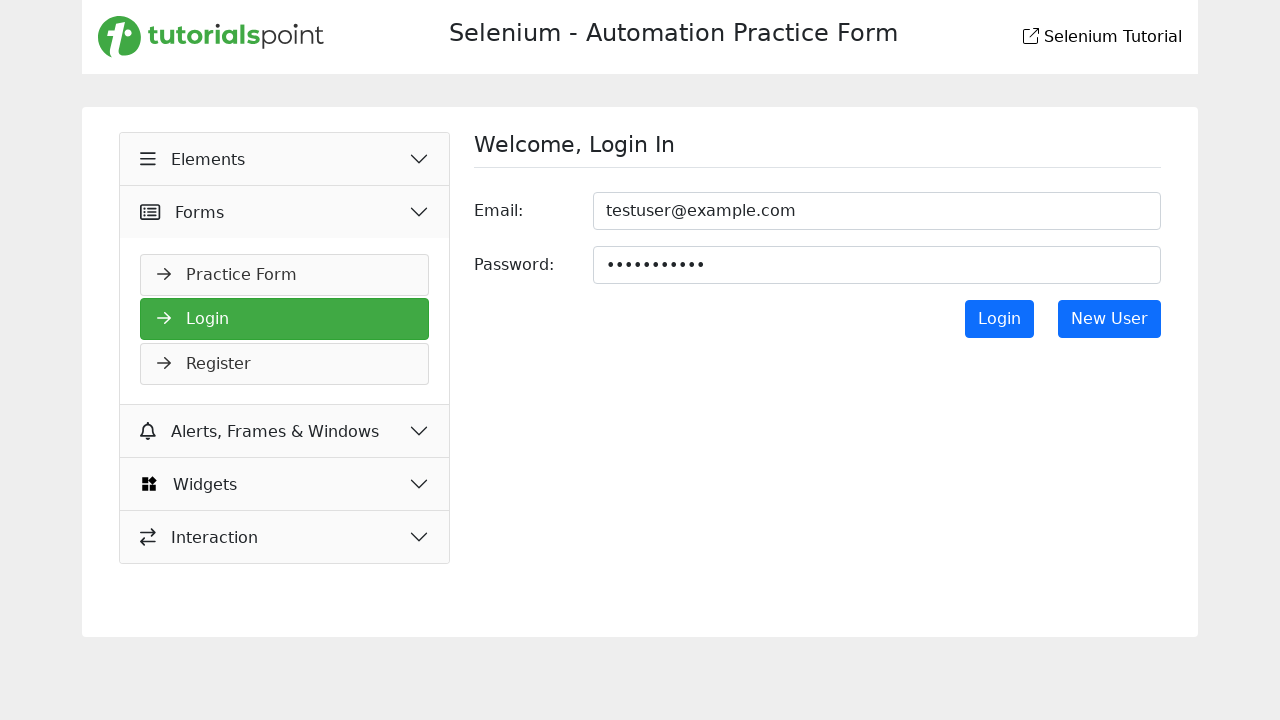

Login form was ready and verified
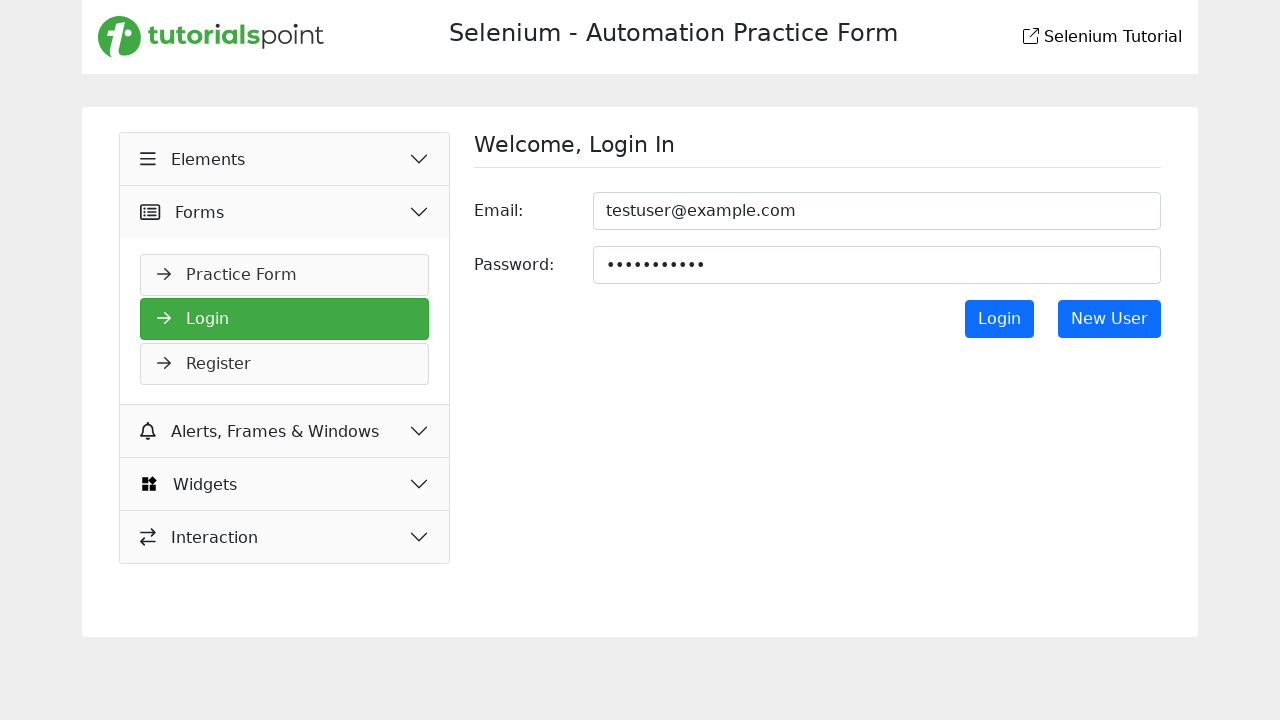

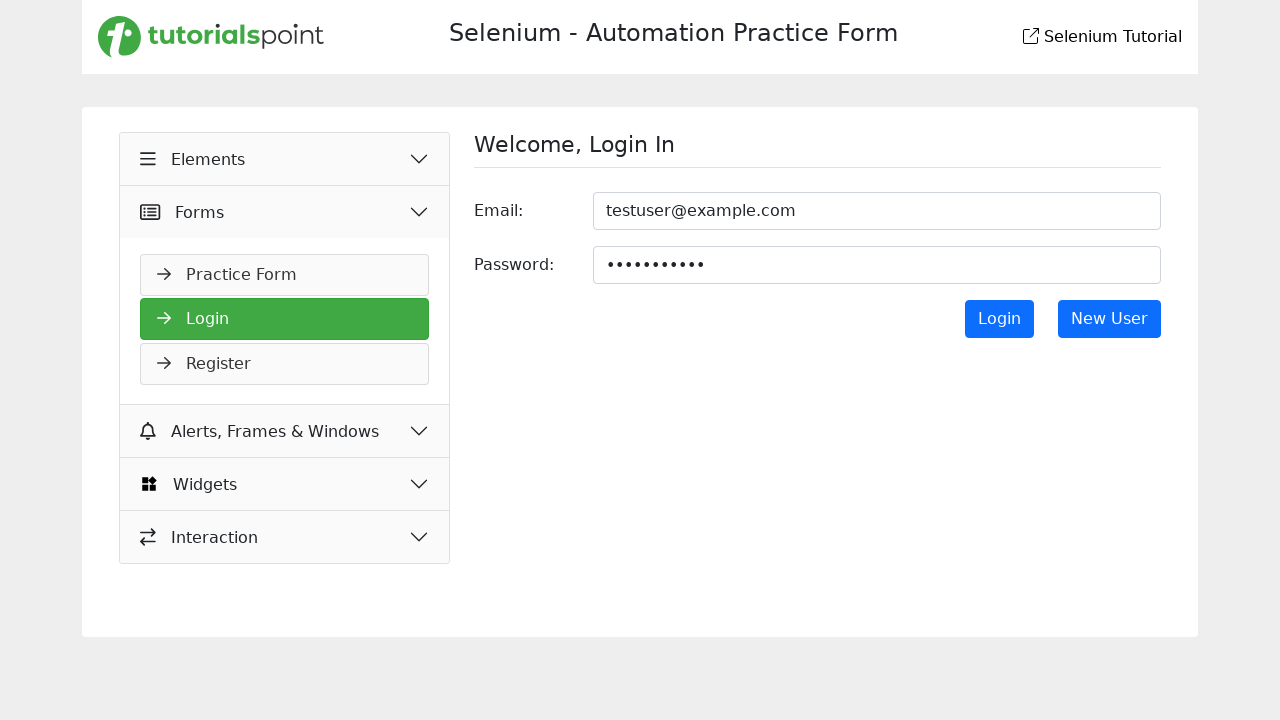